Tests the jQuery UI resizable widget by switching to the demo iframe and performing a drag operation to resize an element by 50 pixels in both directions.

Starting URL: https://jqueryui.com/resizable/

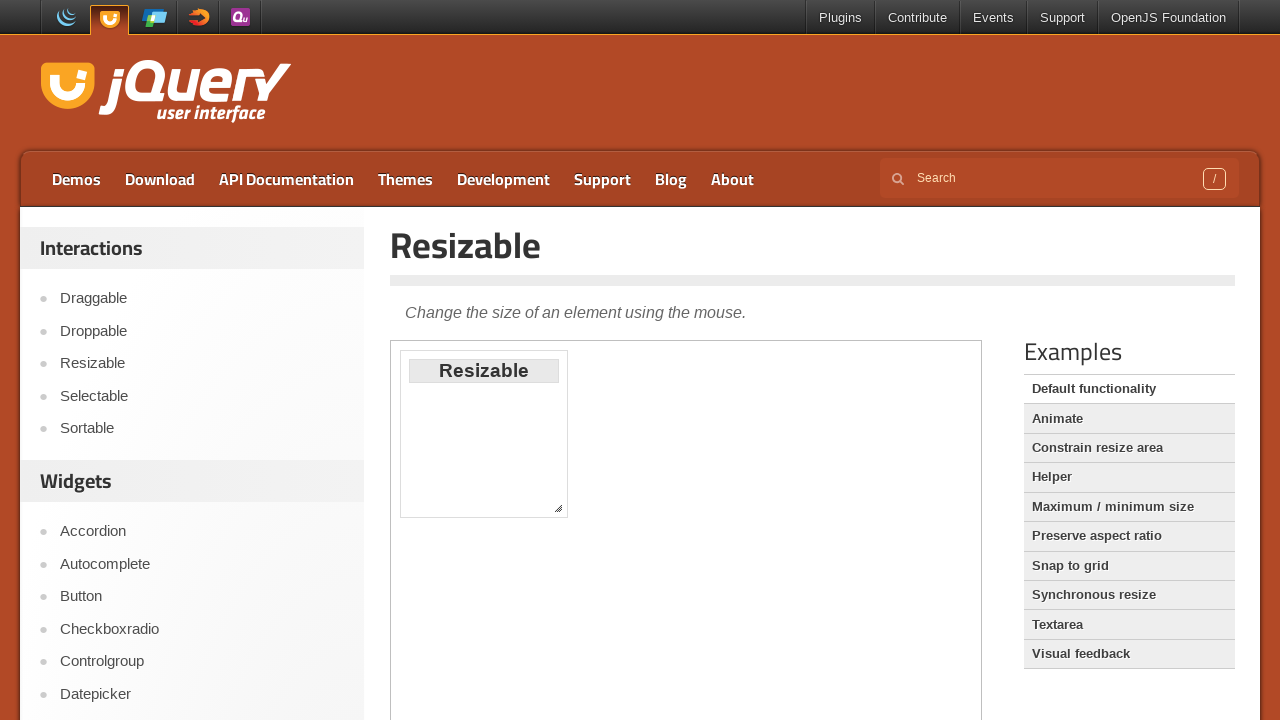

Scrolled to demo description area
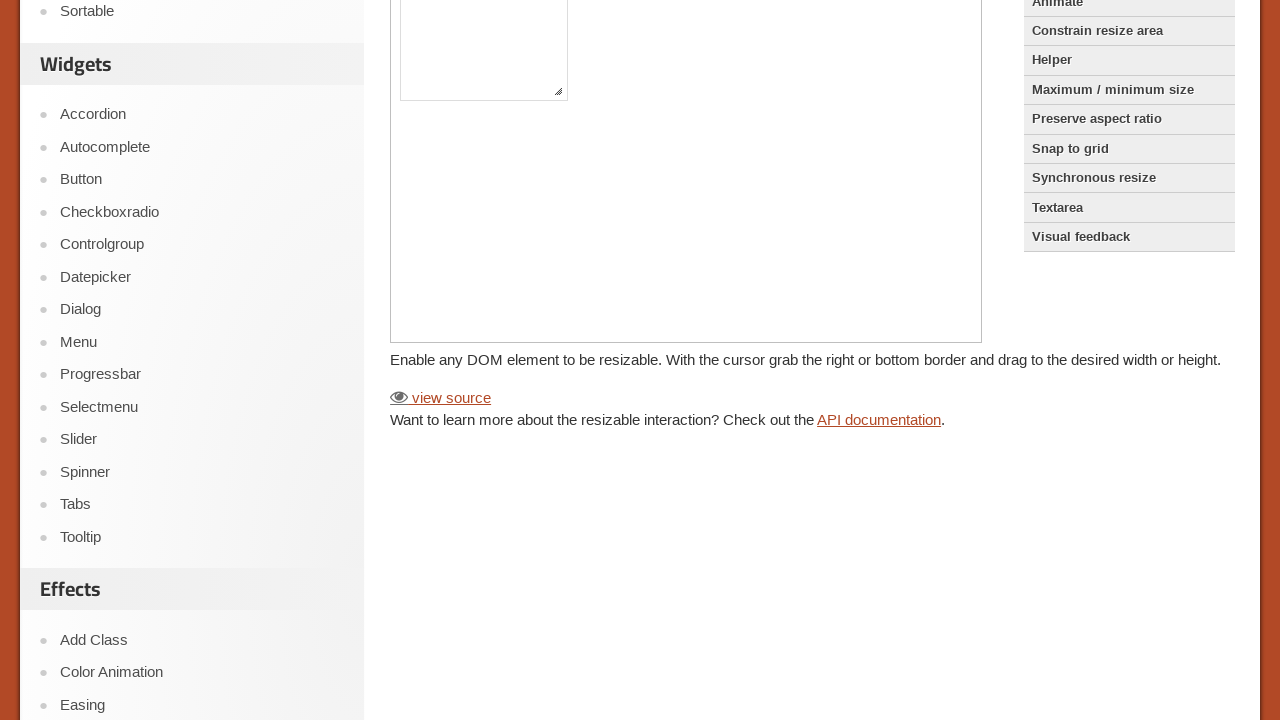

Located and switched to demo iframe
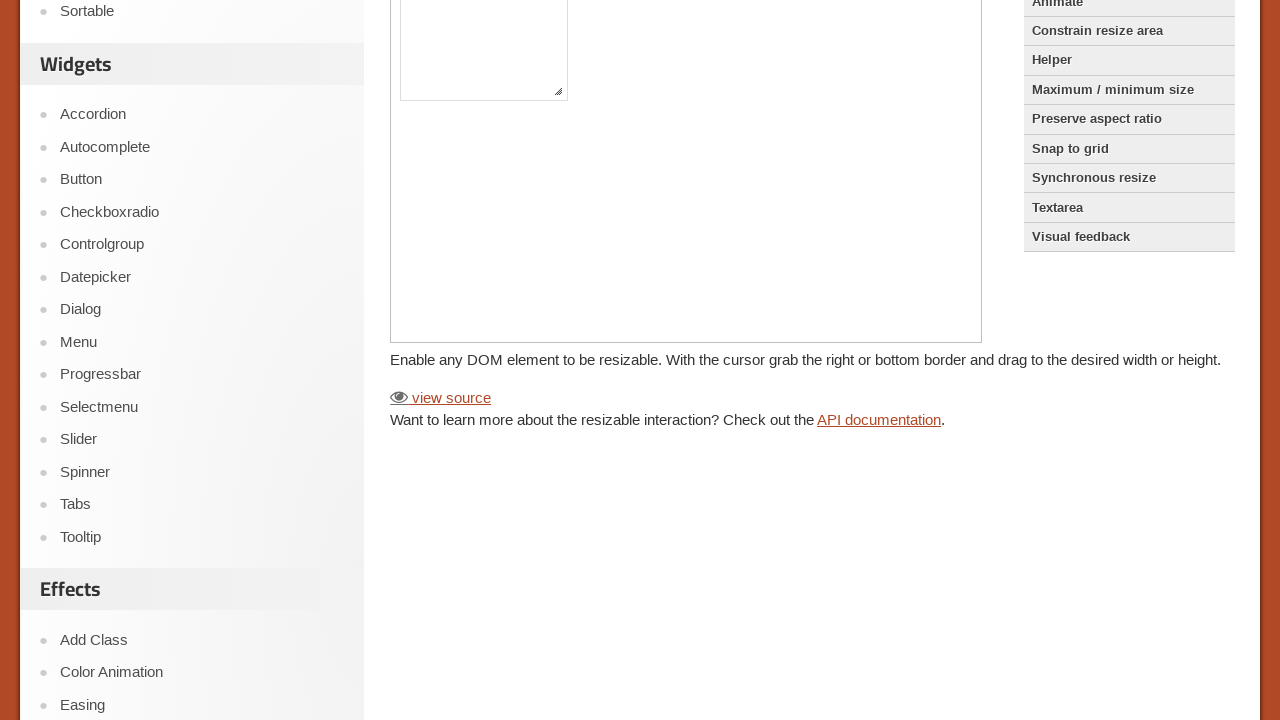

Located resize handle in bottom-right corner
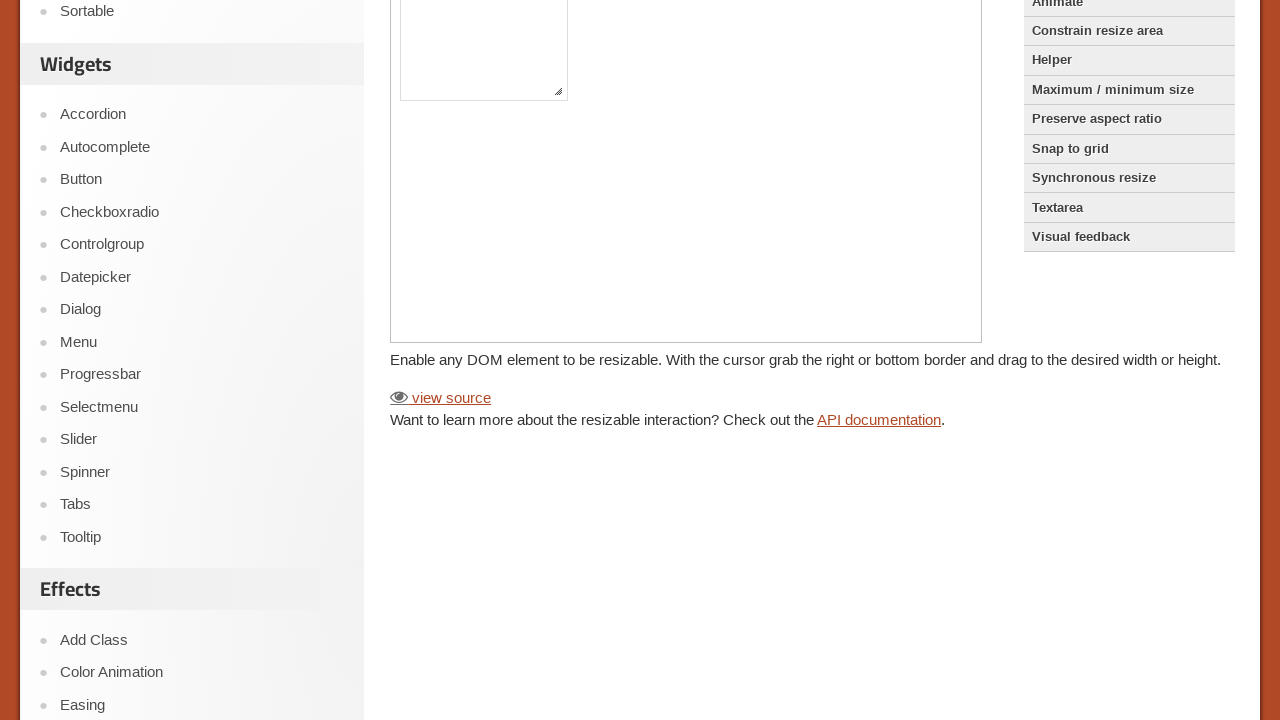

Retrieved bounding box of resize handle
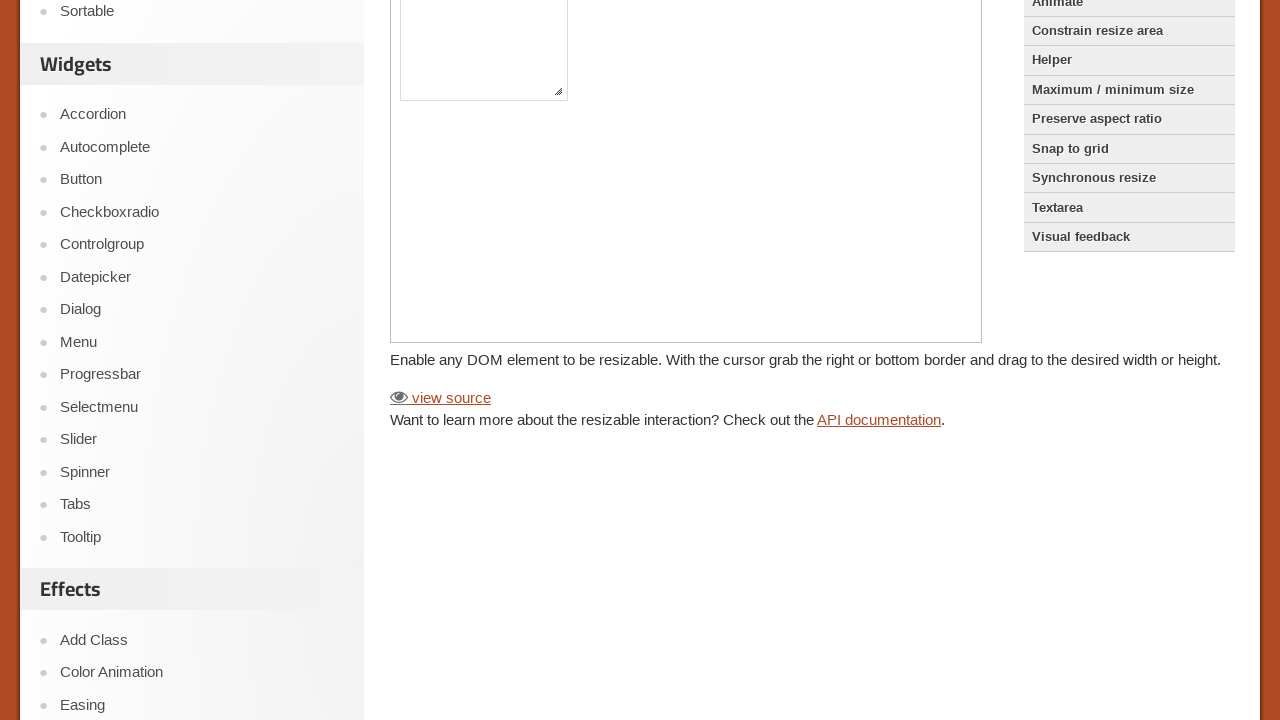

Dragged resize handle to resize element by 50 pixels in both directions at (600, 133)
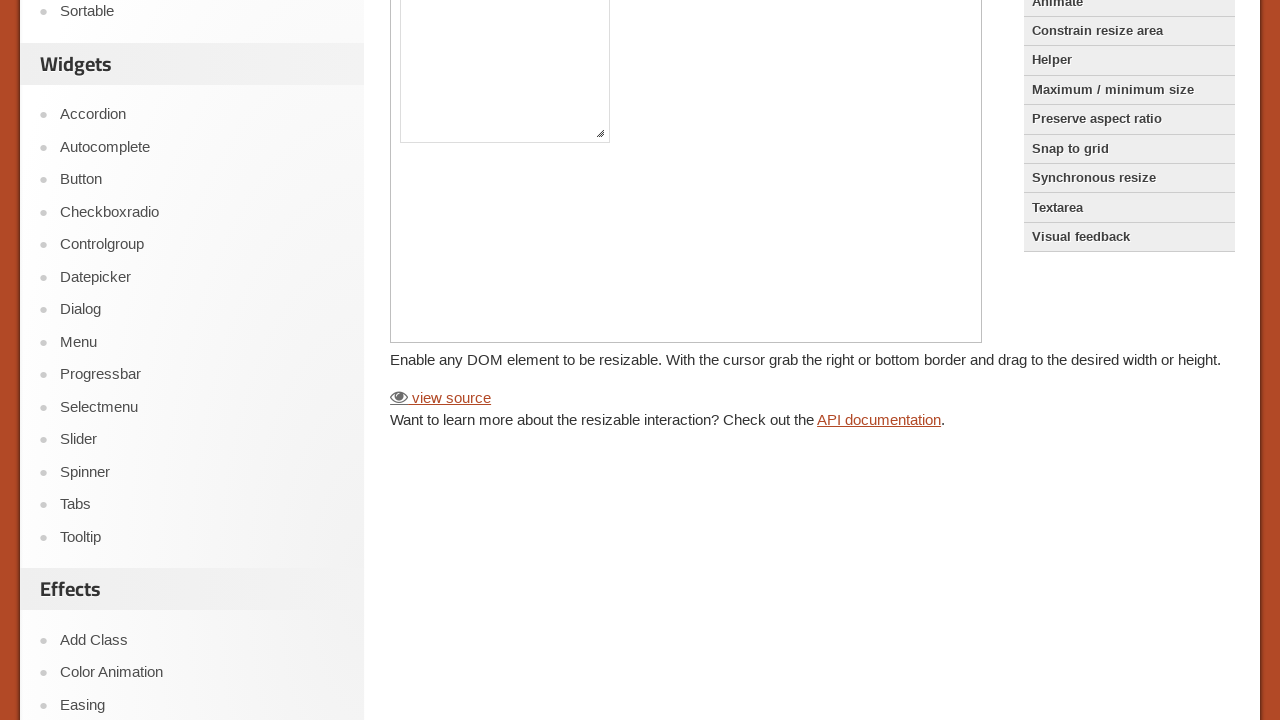

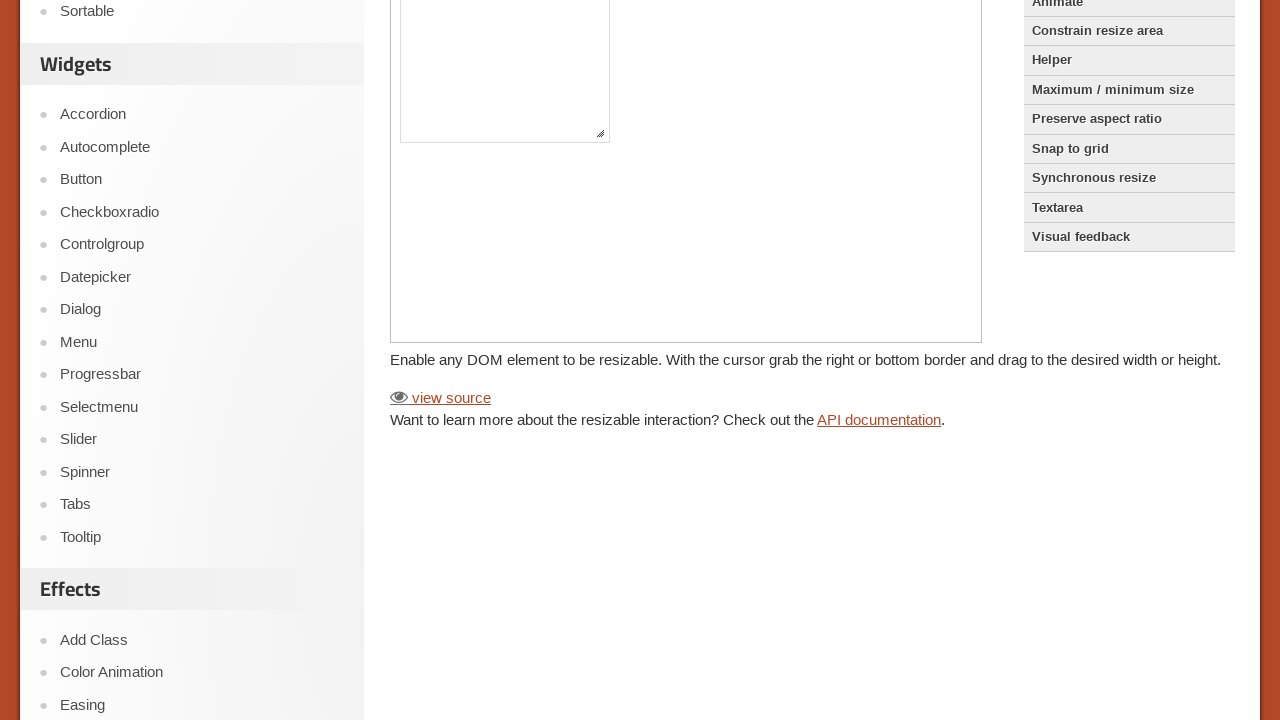